Tests scrolling to a carousel element on the Coding Dojo homepage by scrolling until the element becomes visible

Starting URL: https://www.codingdojo.com/

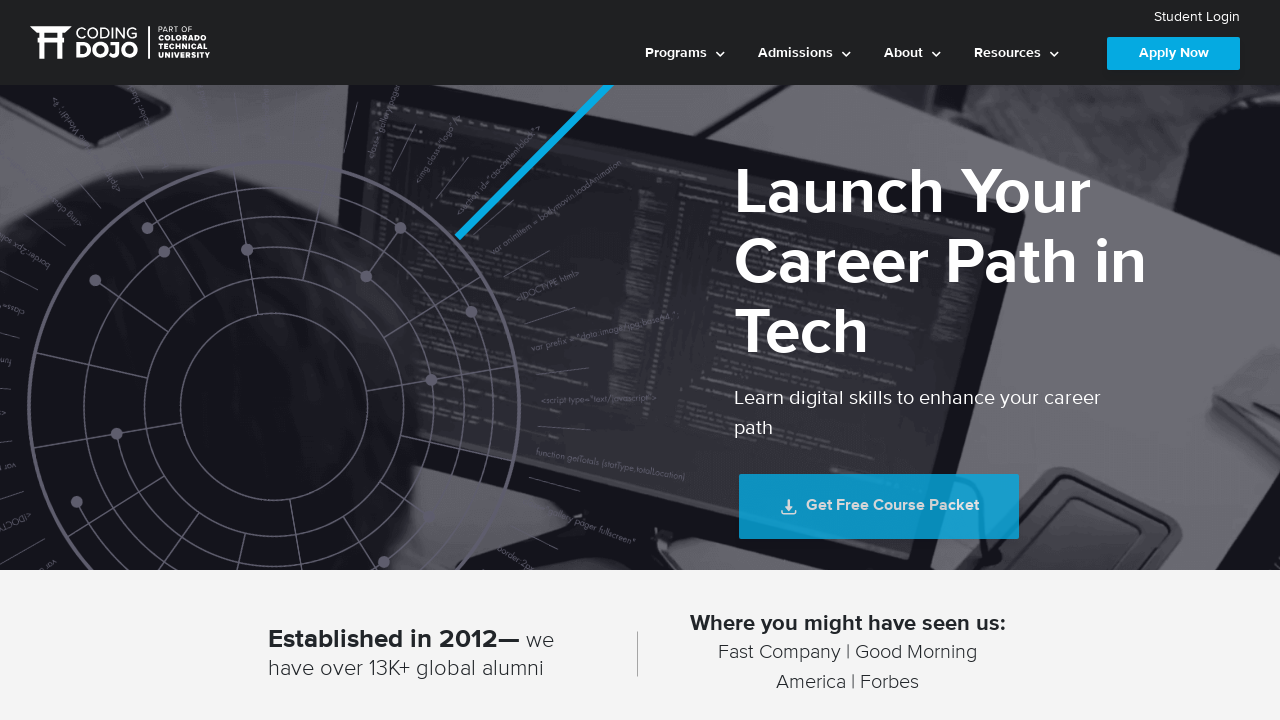

Located carousel element in DOM
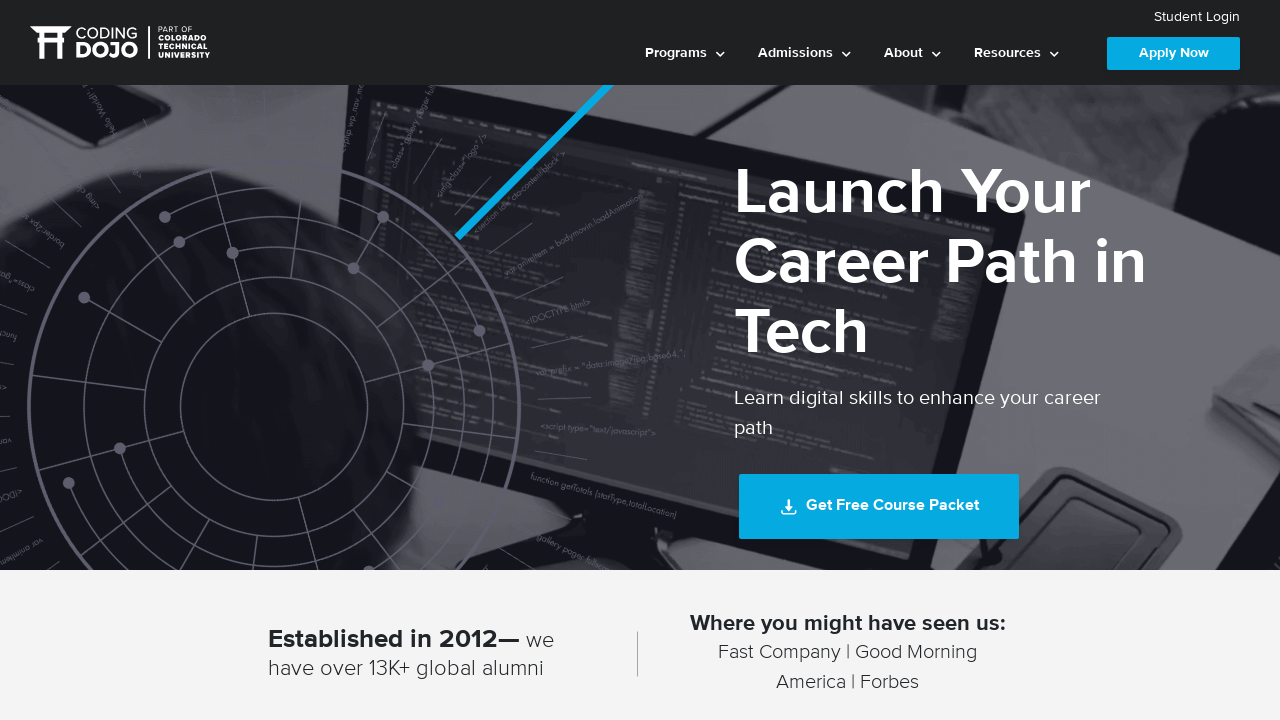

Scrolled carousel element into view
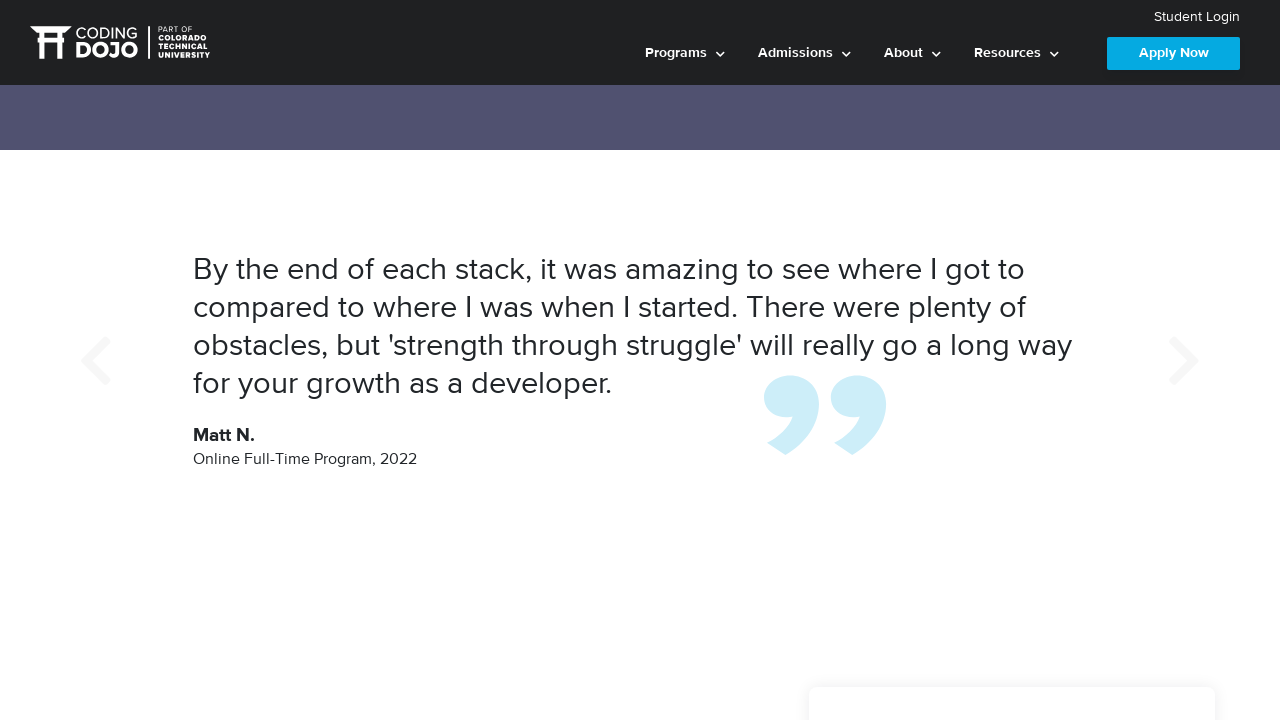

Waited 1 second to observe carousel scroll action
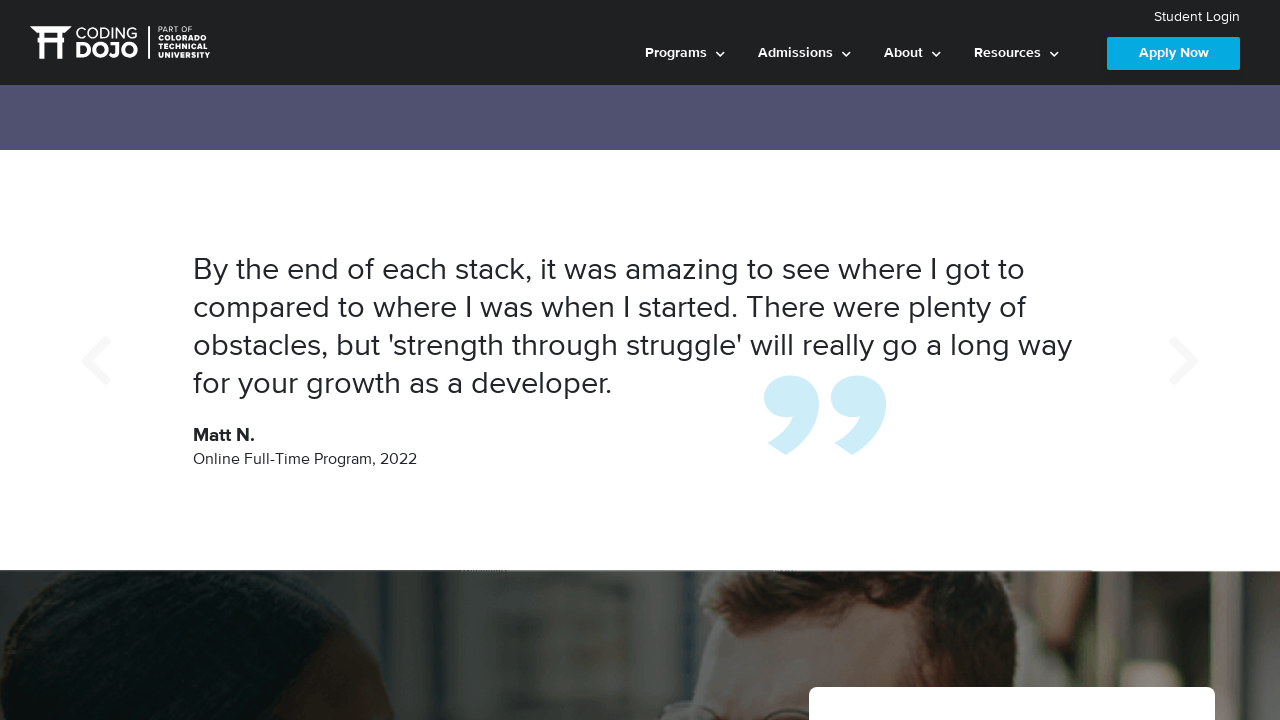

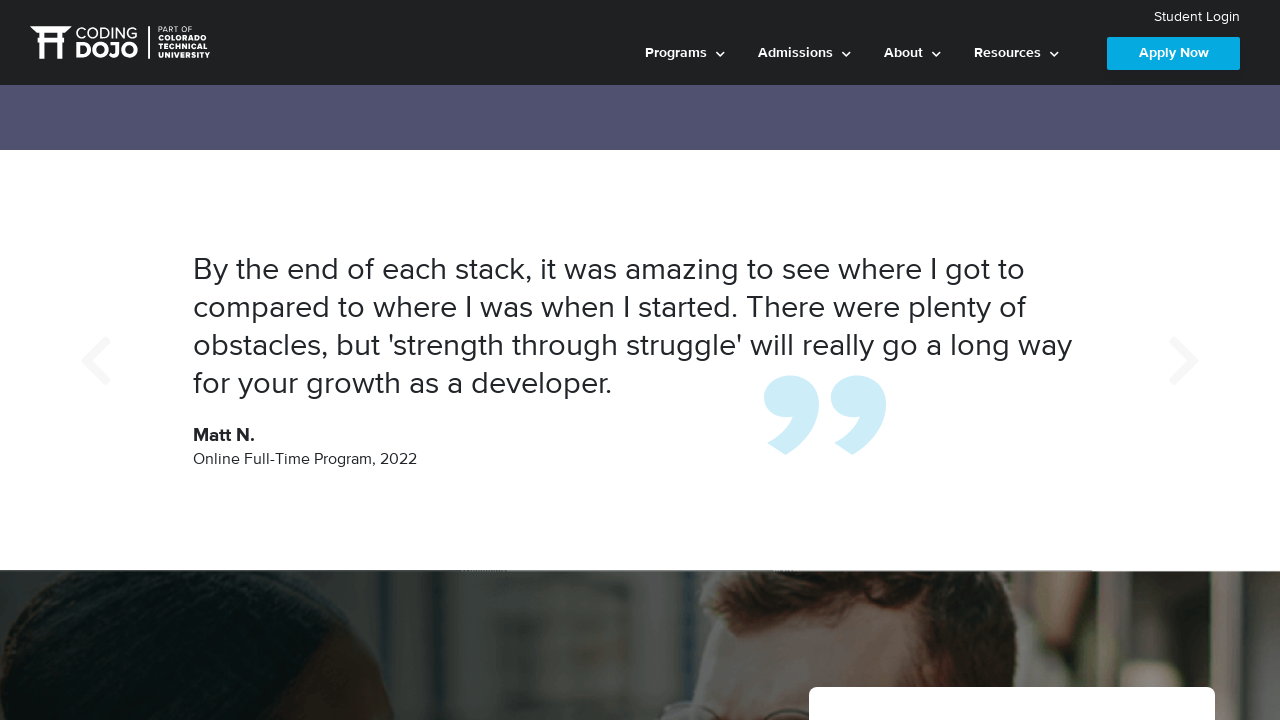